Tests jQuery UI drag and drop functionality by navigating to the Droppable demo, dragging an element onto a drop target within an iframe, then navigating to the Resizable demo.

Starting URL: https://www.jqueryui.com/

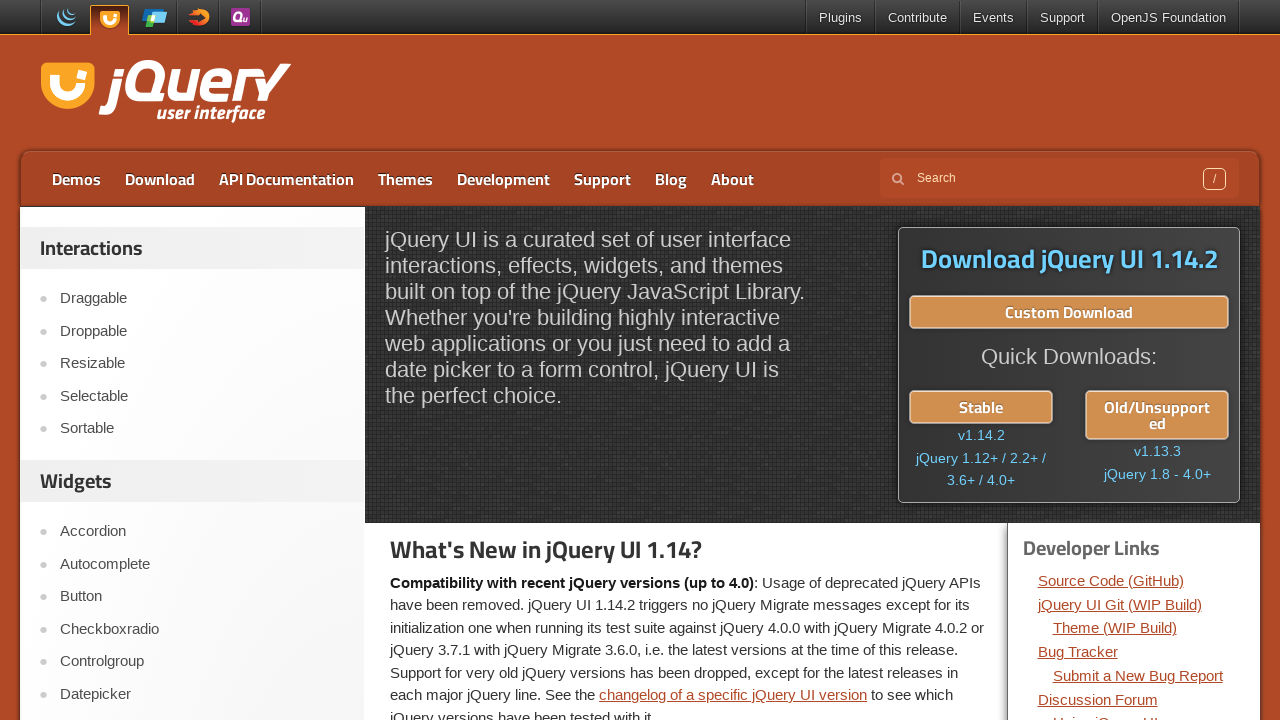

Reloaded the jQuery UI homepage
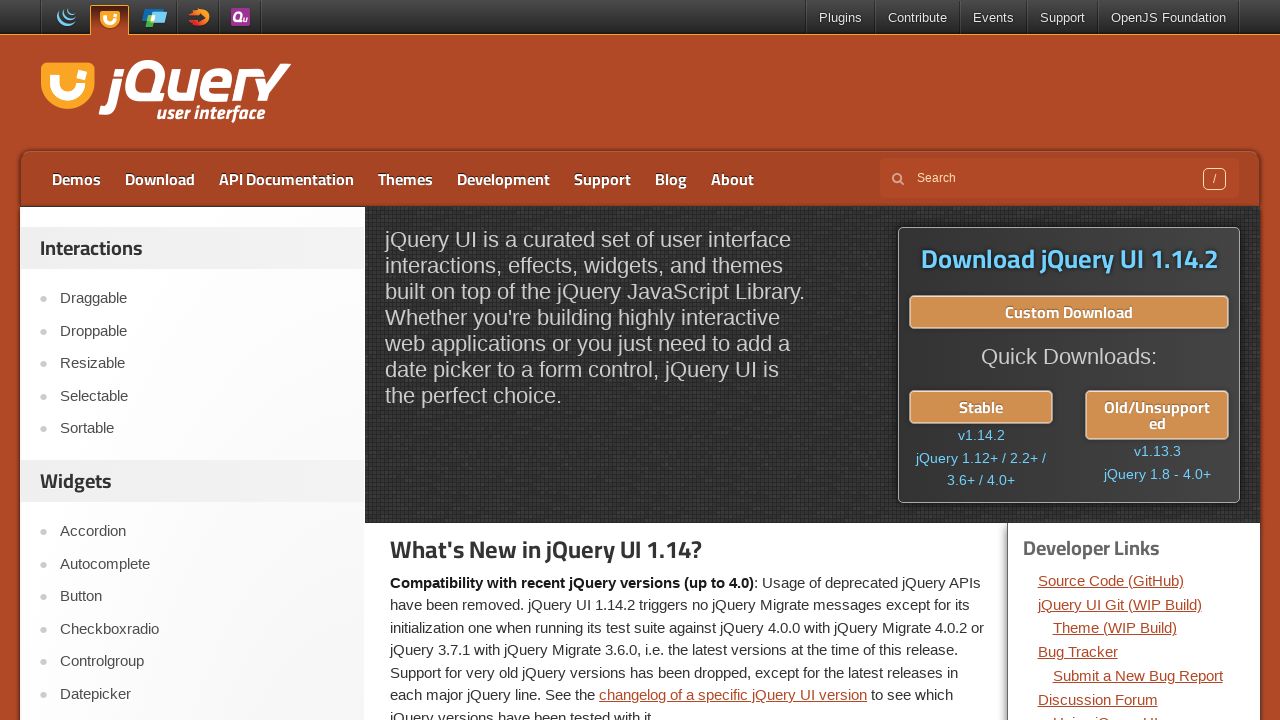

Clicked on Droppable demo link at (202, 331) on text=Droppable
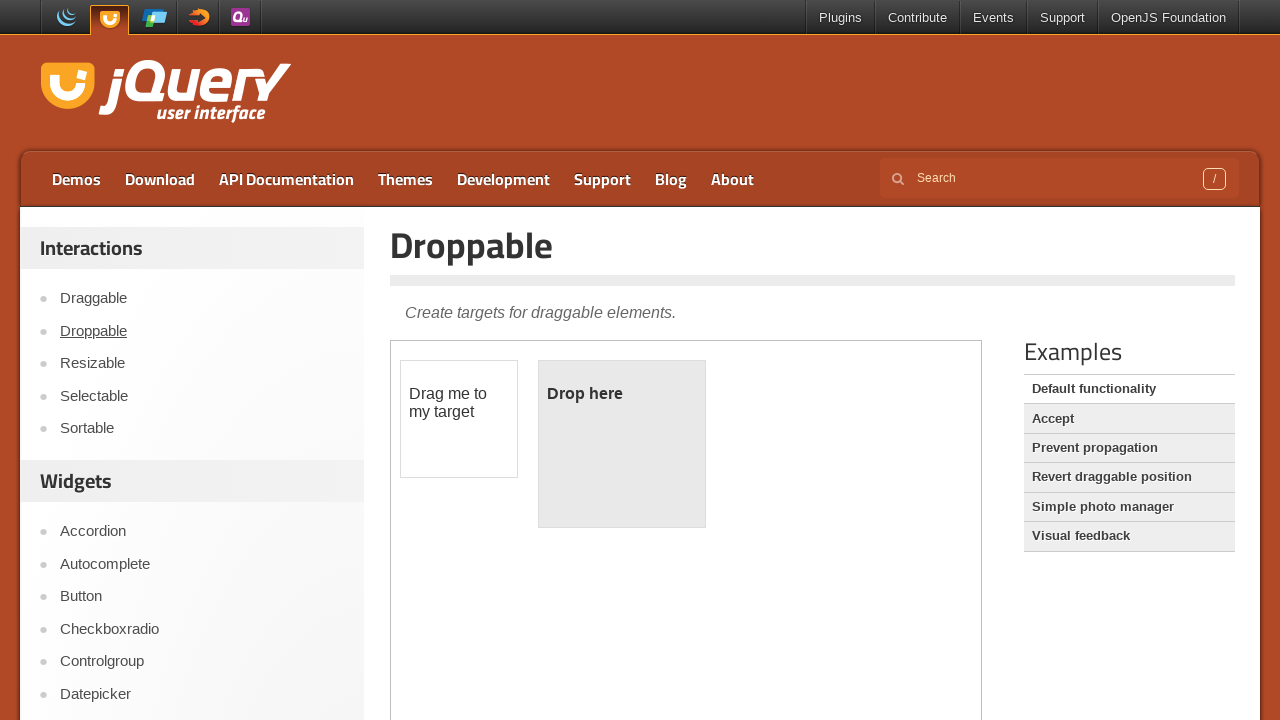

Located the demo iframe
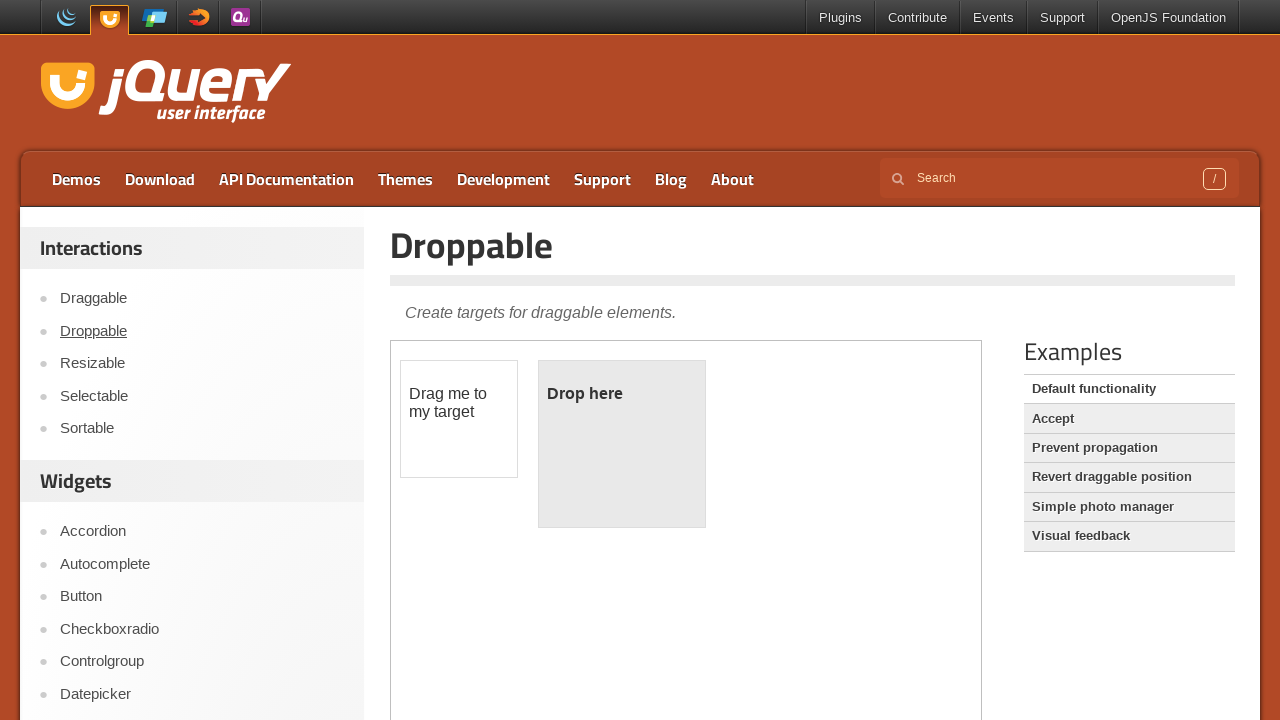

Draggable element loaded in iframe
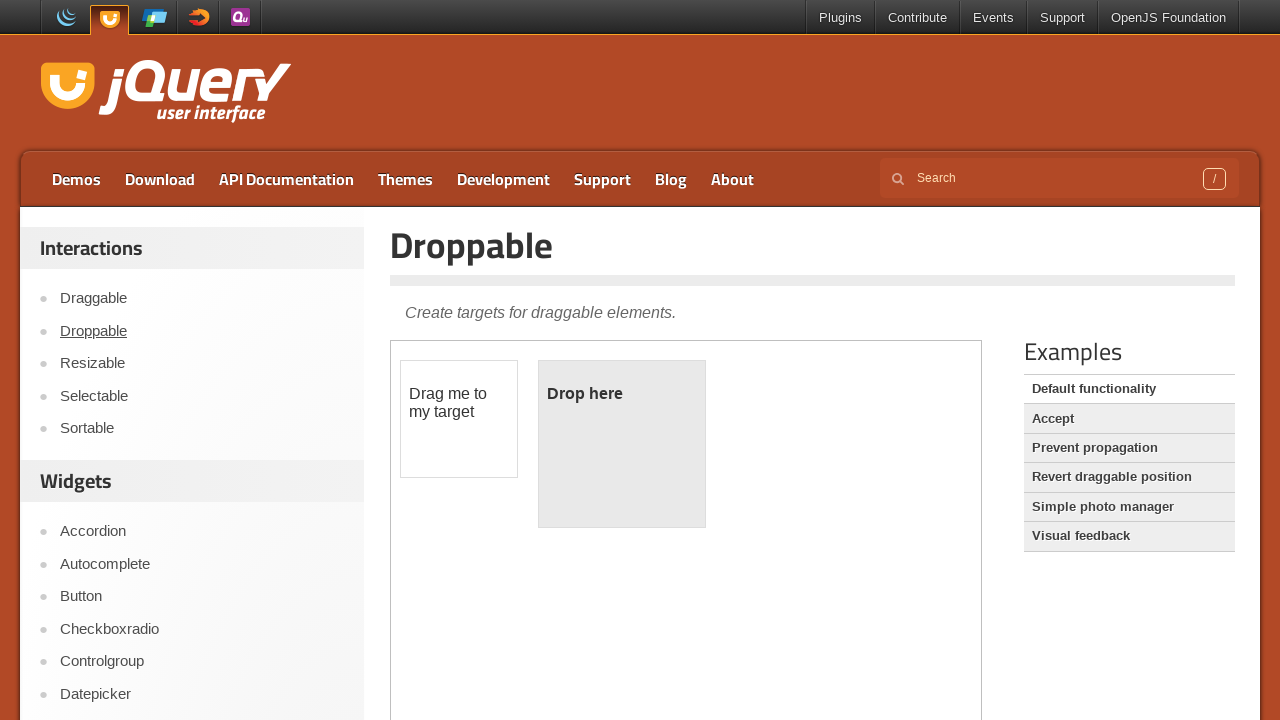

Located draggable and droppable elements in iframe
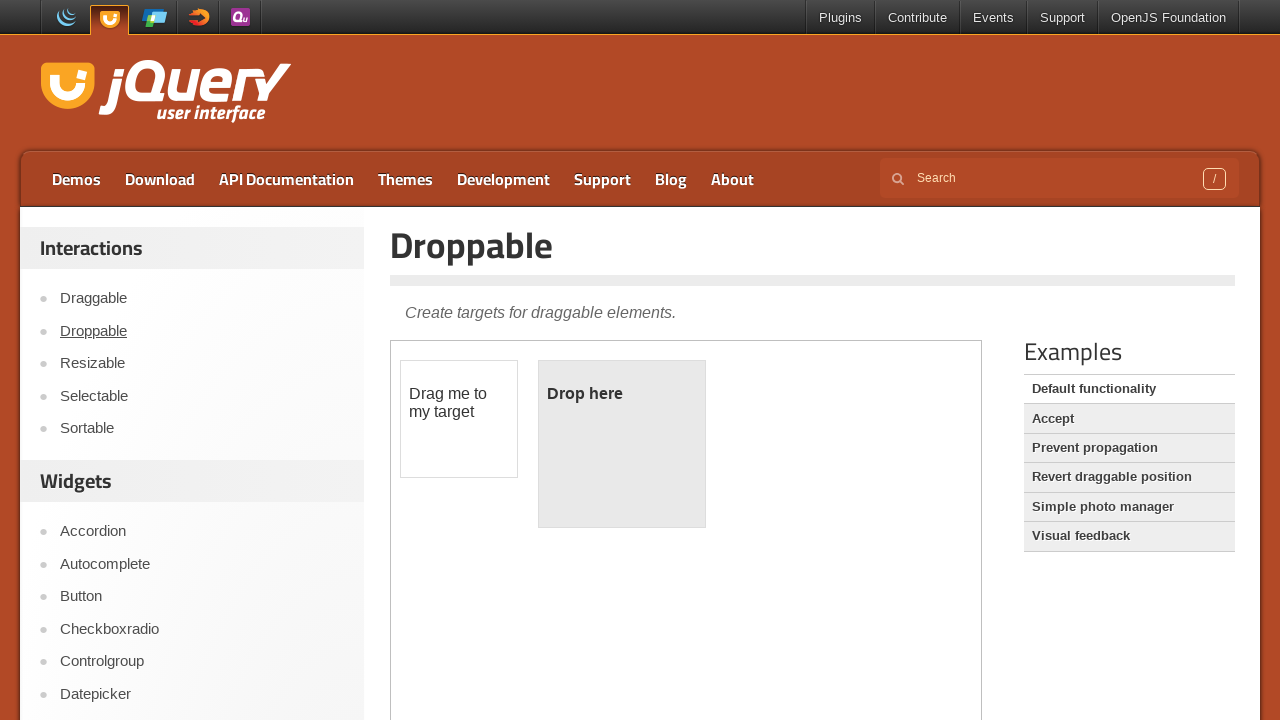

Dragged element onto drop target at (622, 444)
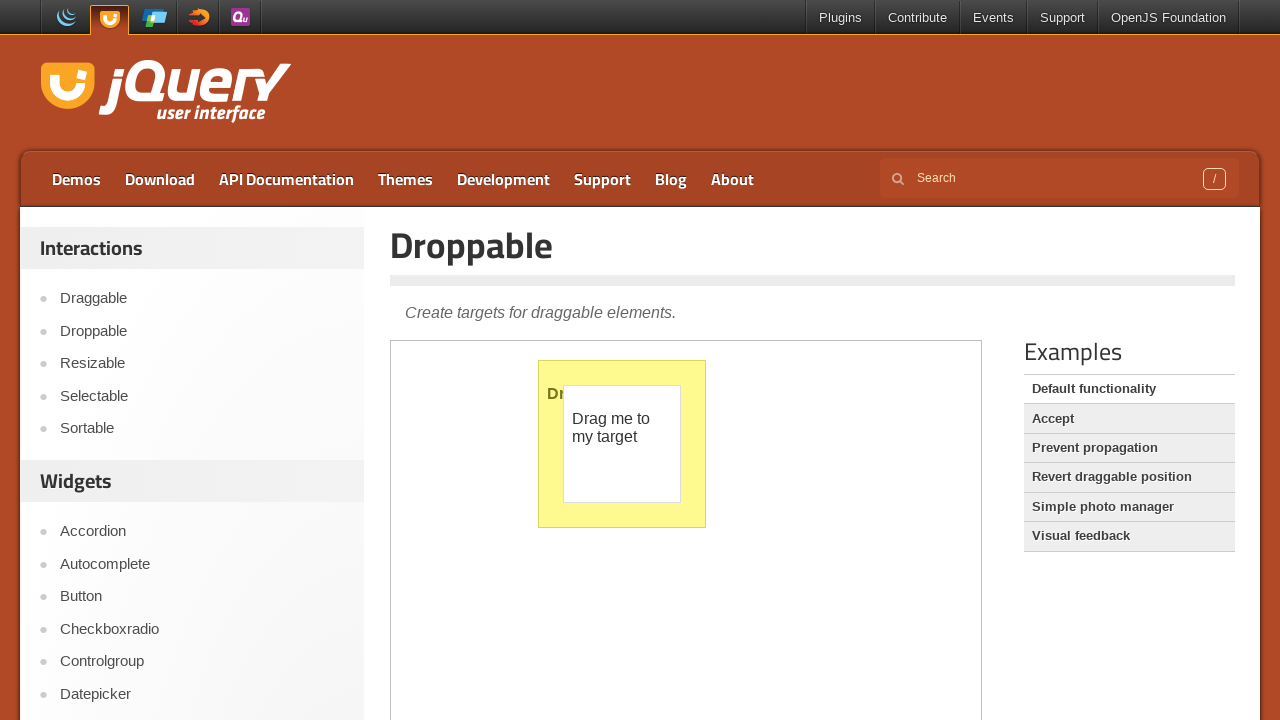

Clicked on Resizable demo link at (202, 364) on text=Resizable
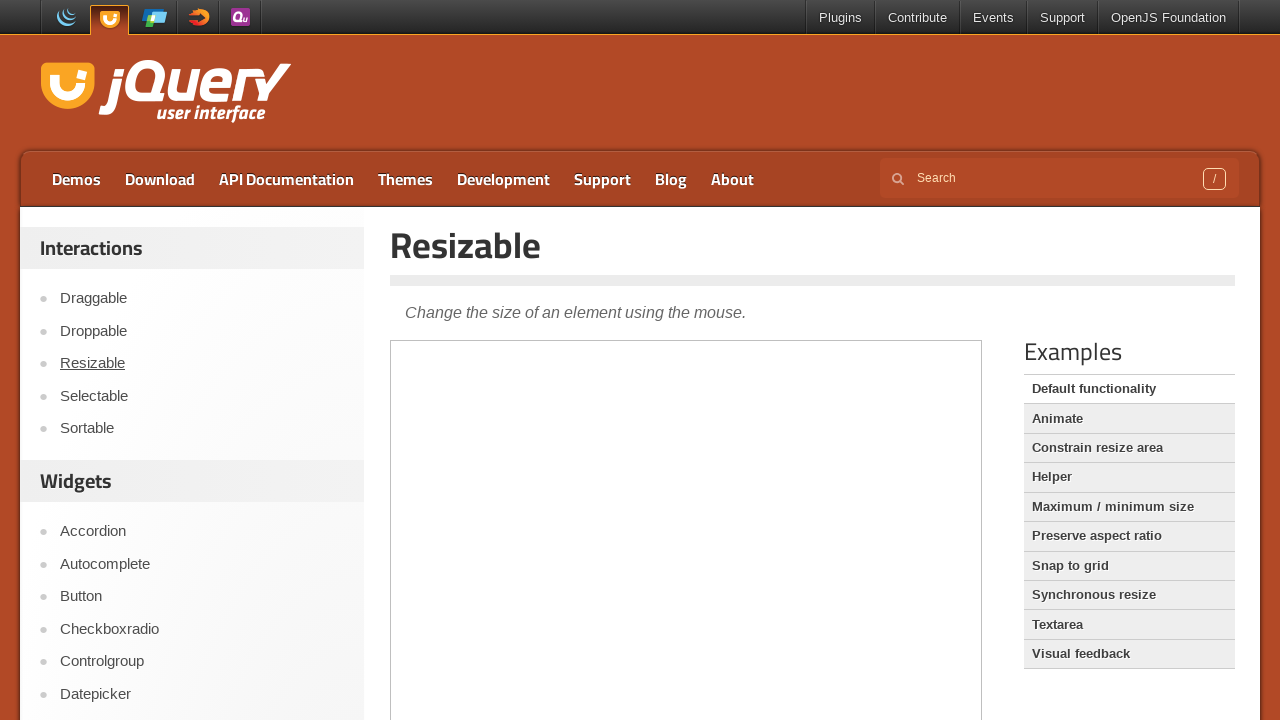

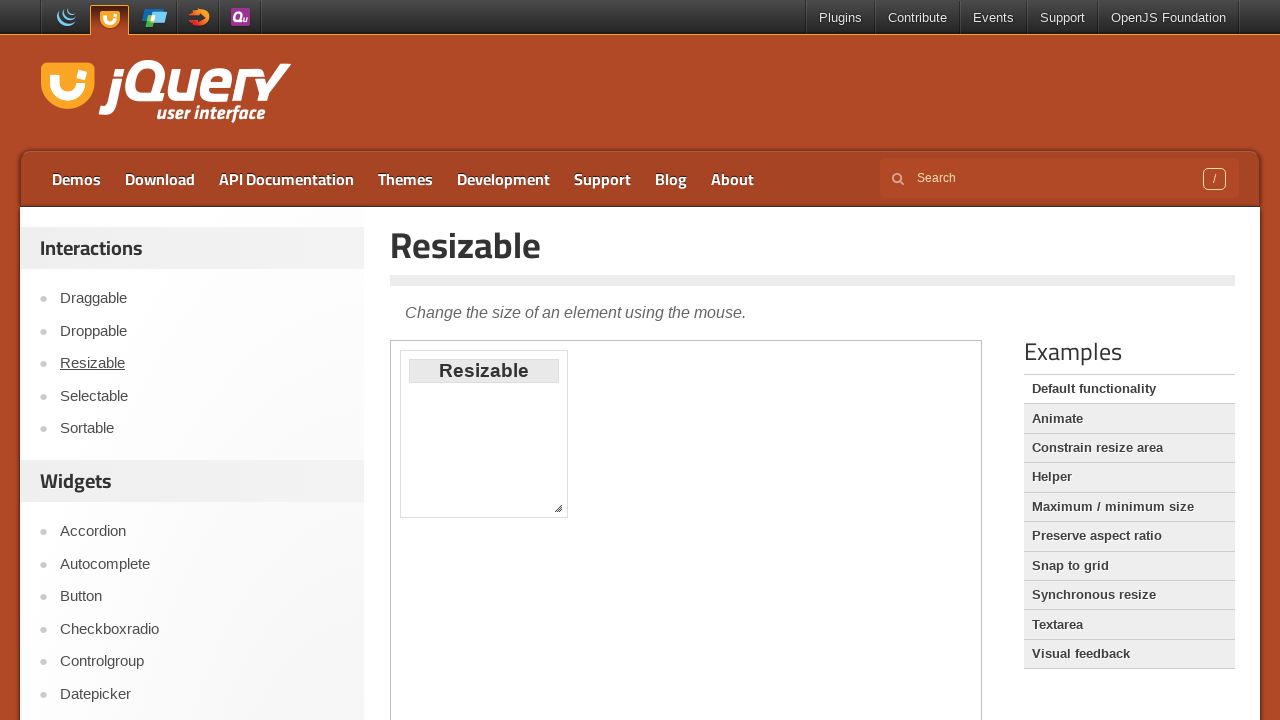